Navigates to the links page, removes the target attribute from a link to prevent it opening in a new tab, clicks the link, and verifies navigation by checking for a banner image.

Starting URL: https://demoqa.com/links

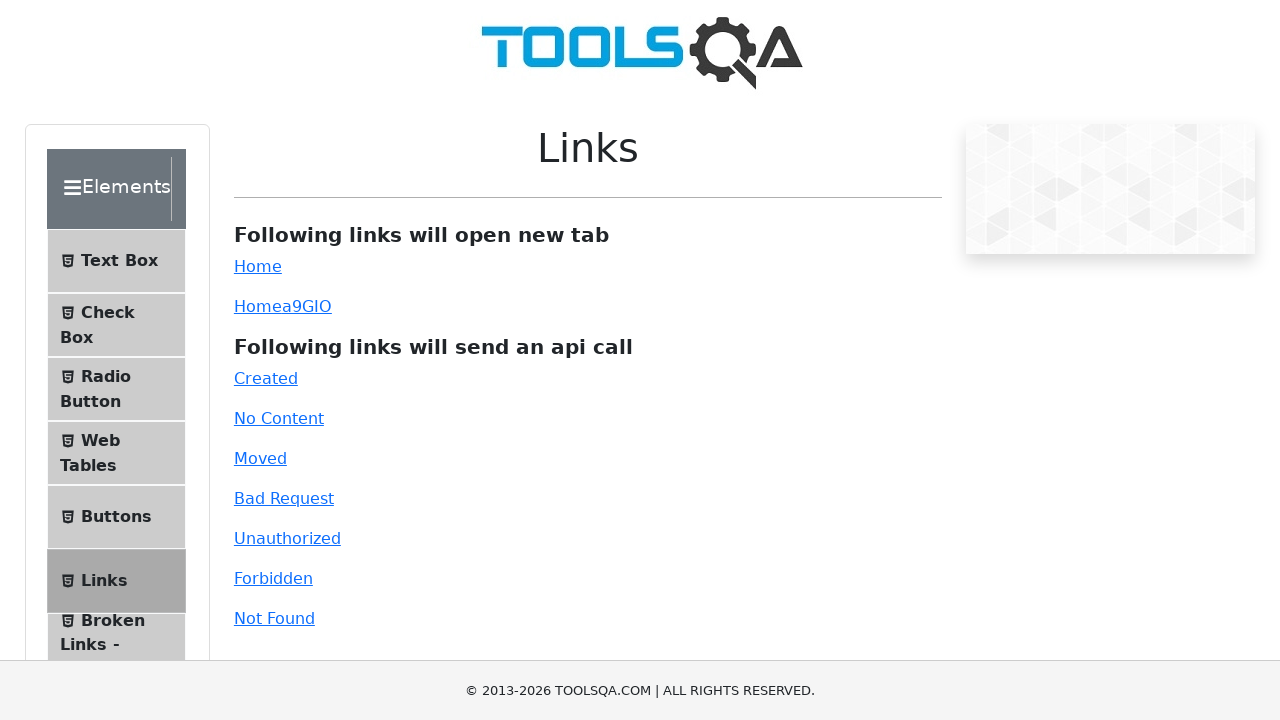

Located the simple link element with ID 'simpleLink'
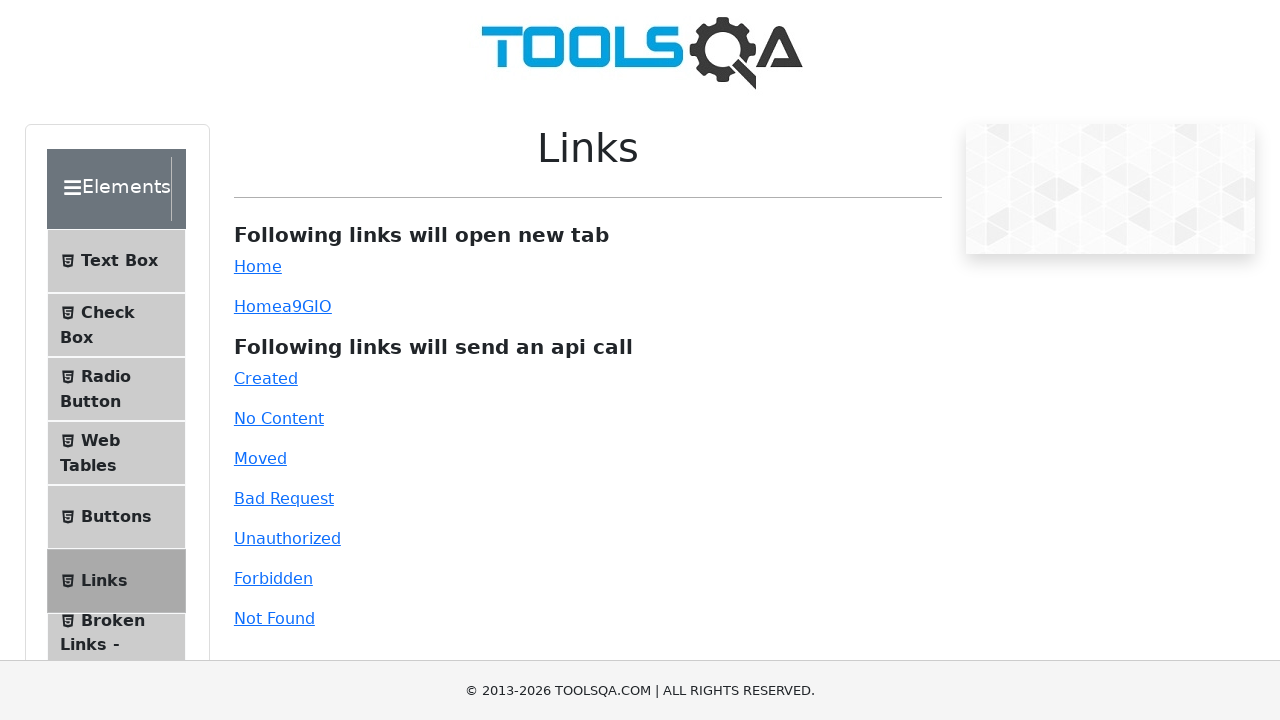

Removed the 'target' attribute from the link to prevent opening in new tab
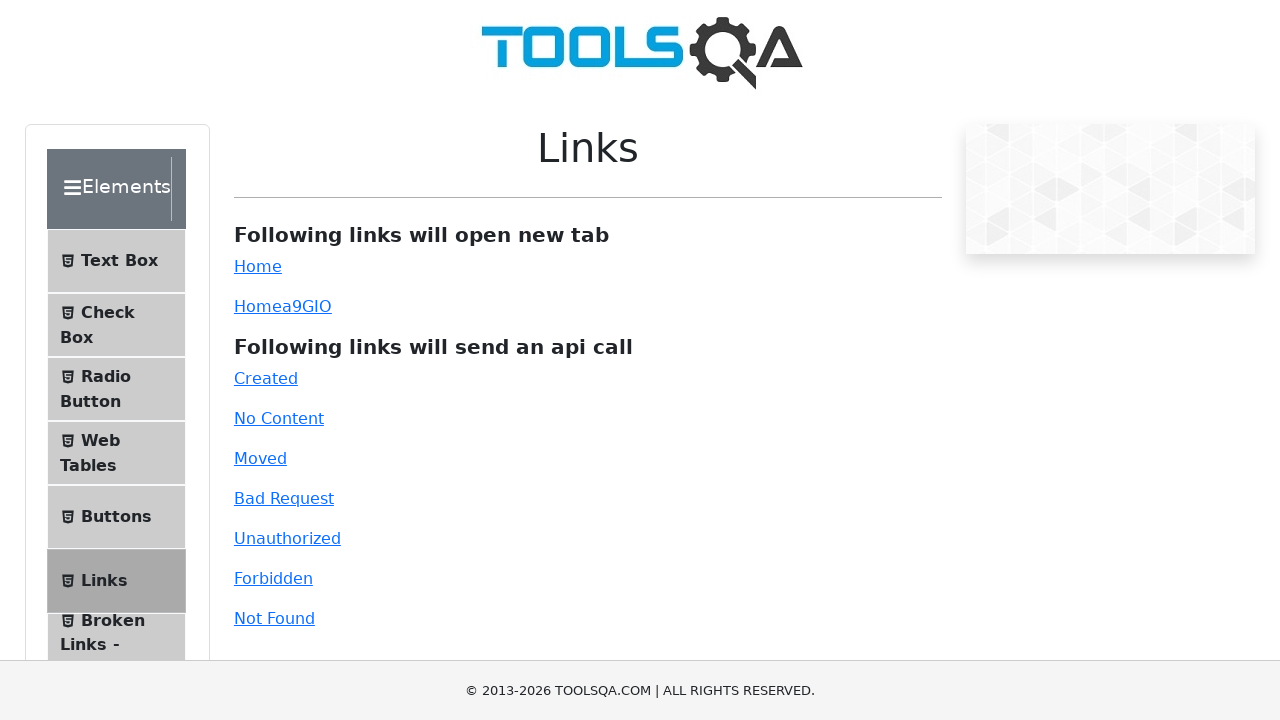

Clicked the link to navigate at (258, 266) on #simpleLink
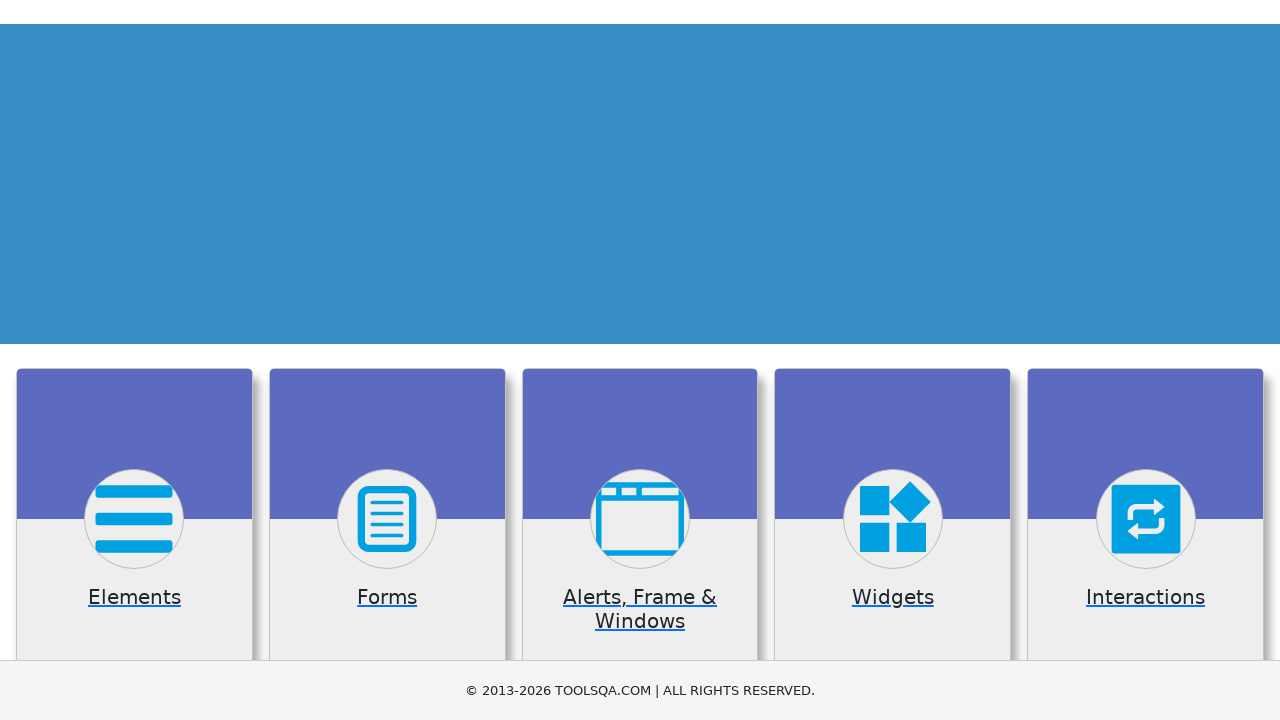

Verified navigation completed by confirming banner image is visible
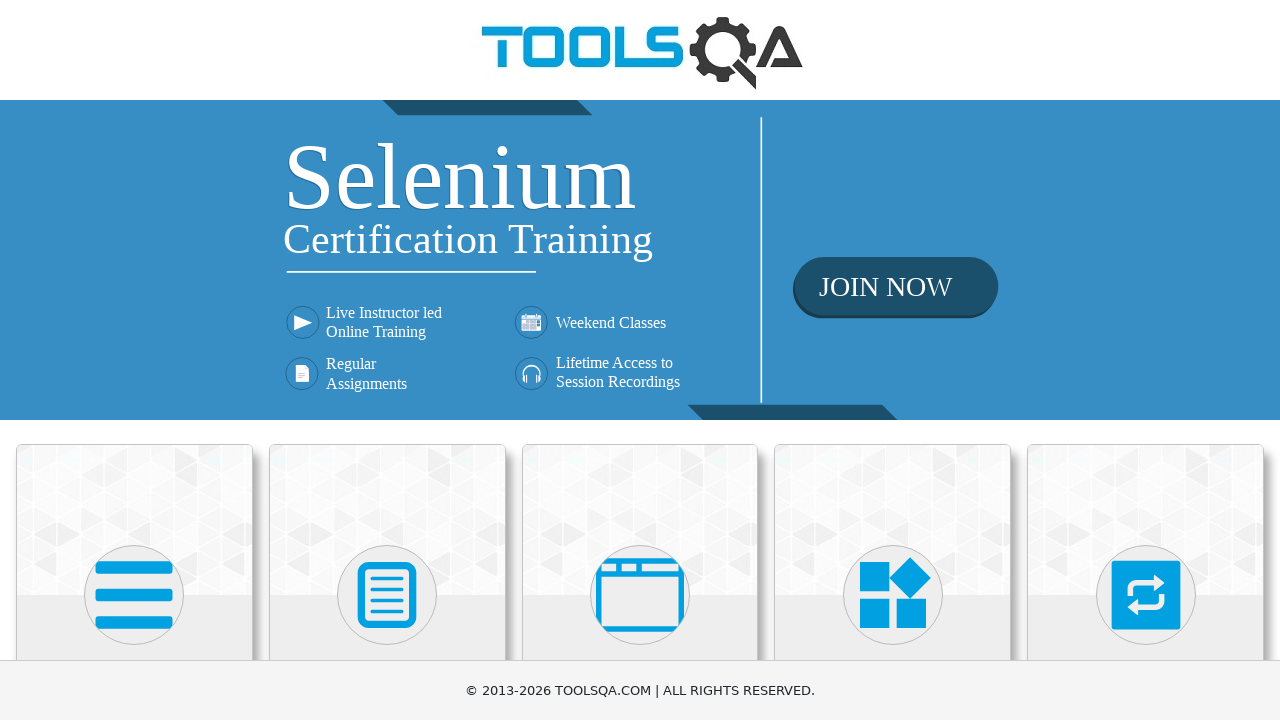

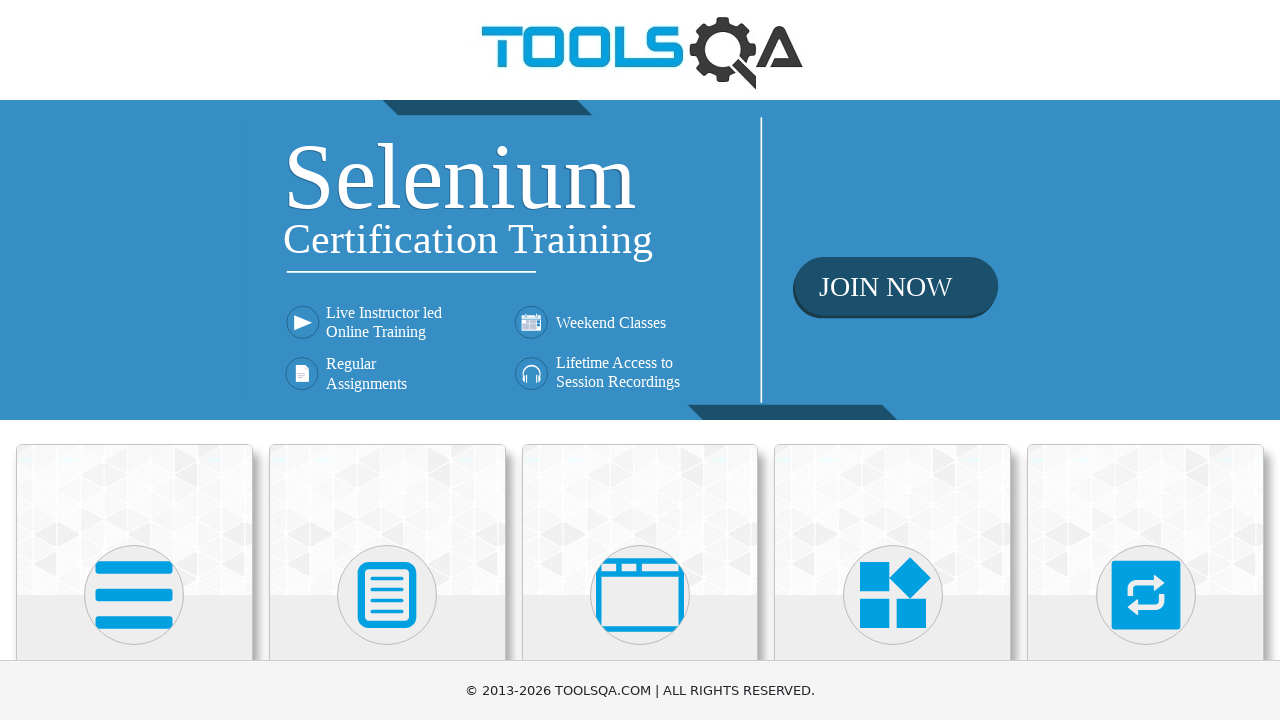